Navigates to W3Schools CSS table example page and verifies the content of a specific table cell

Starting URL: https://www.w3schools.com/css/css_table.asp

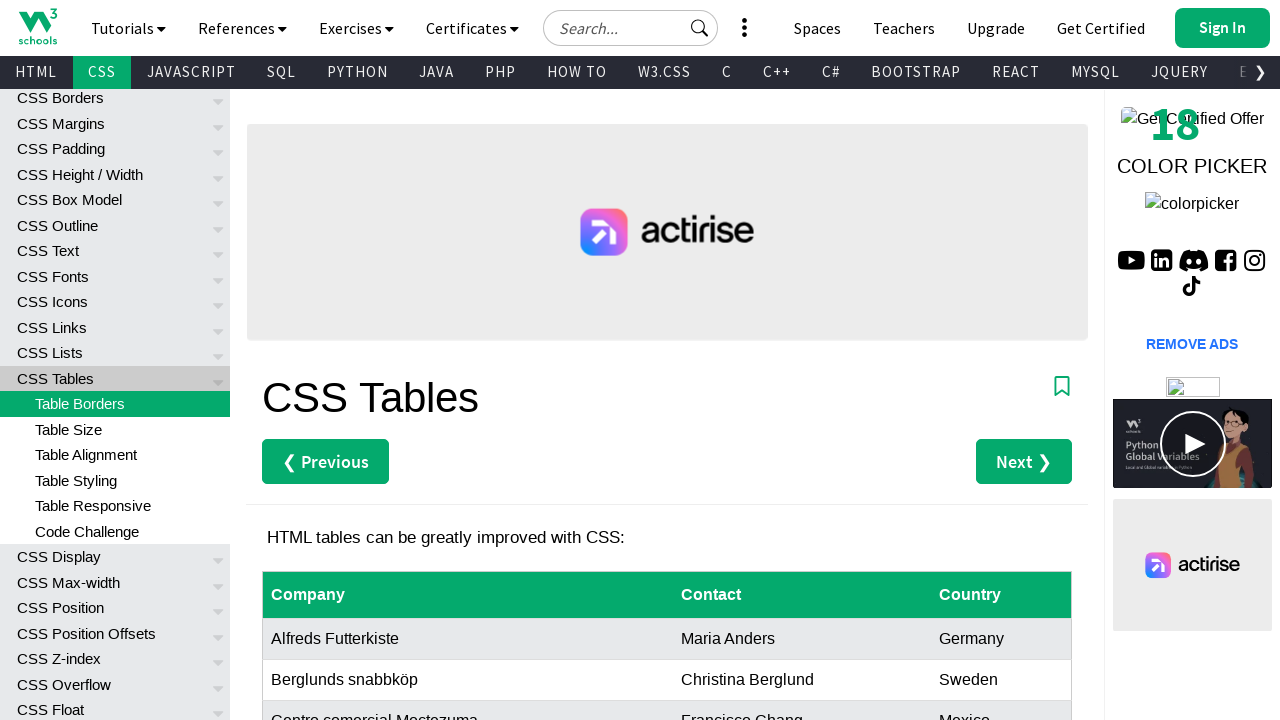

Navigated to W3Schools CSS table example page
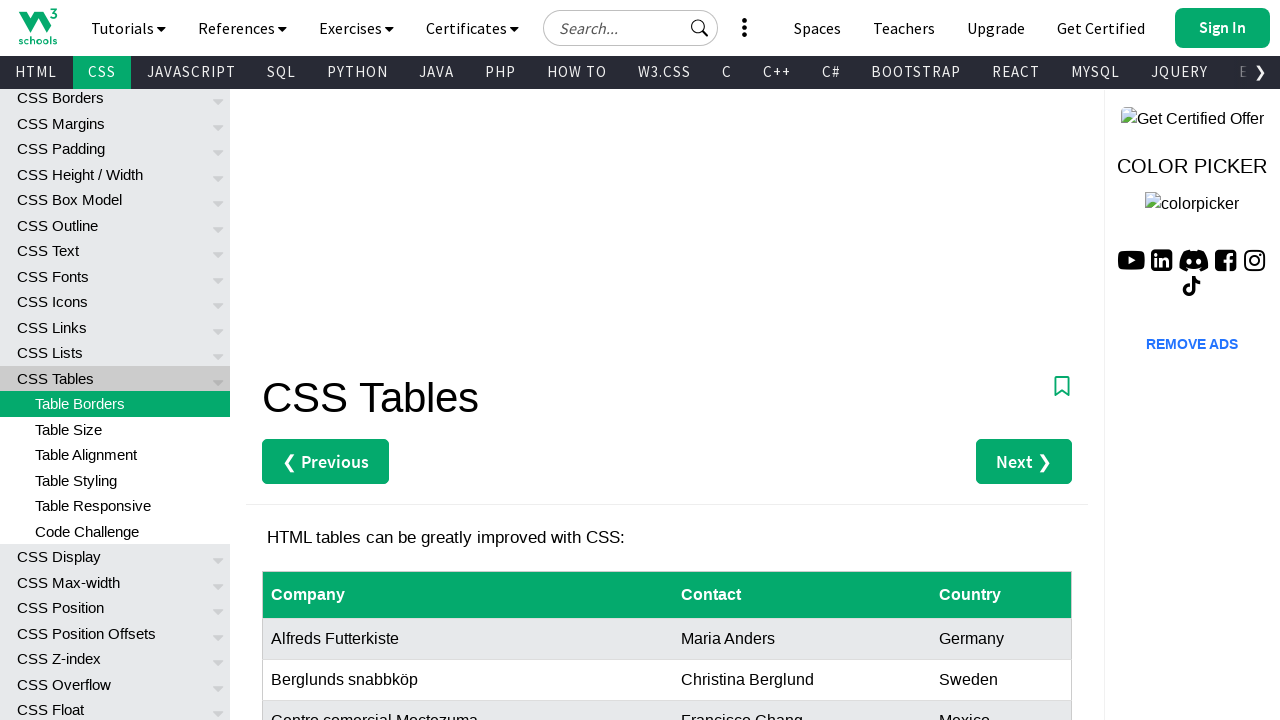

Retrieved text content from the last cell in the 8th row of the customers table
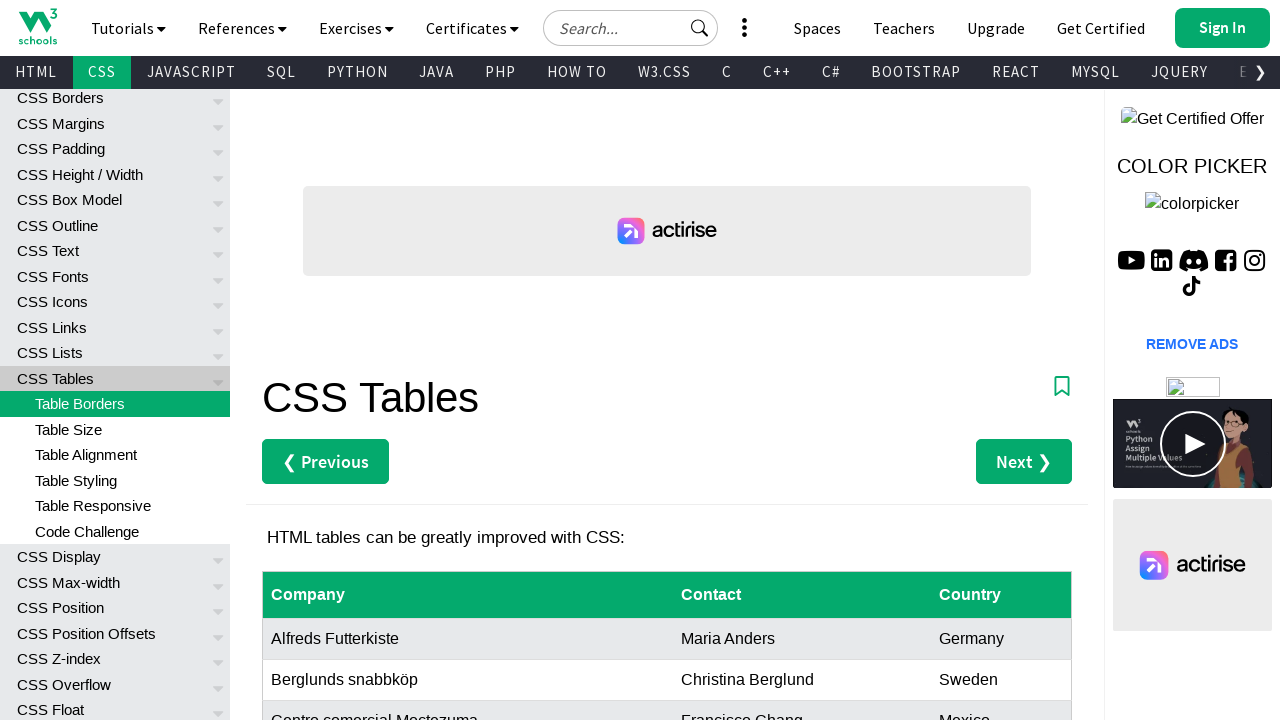

Verified that the cell text equals 'Canada'
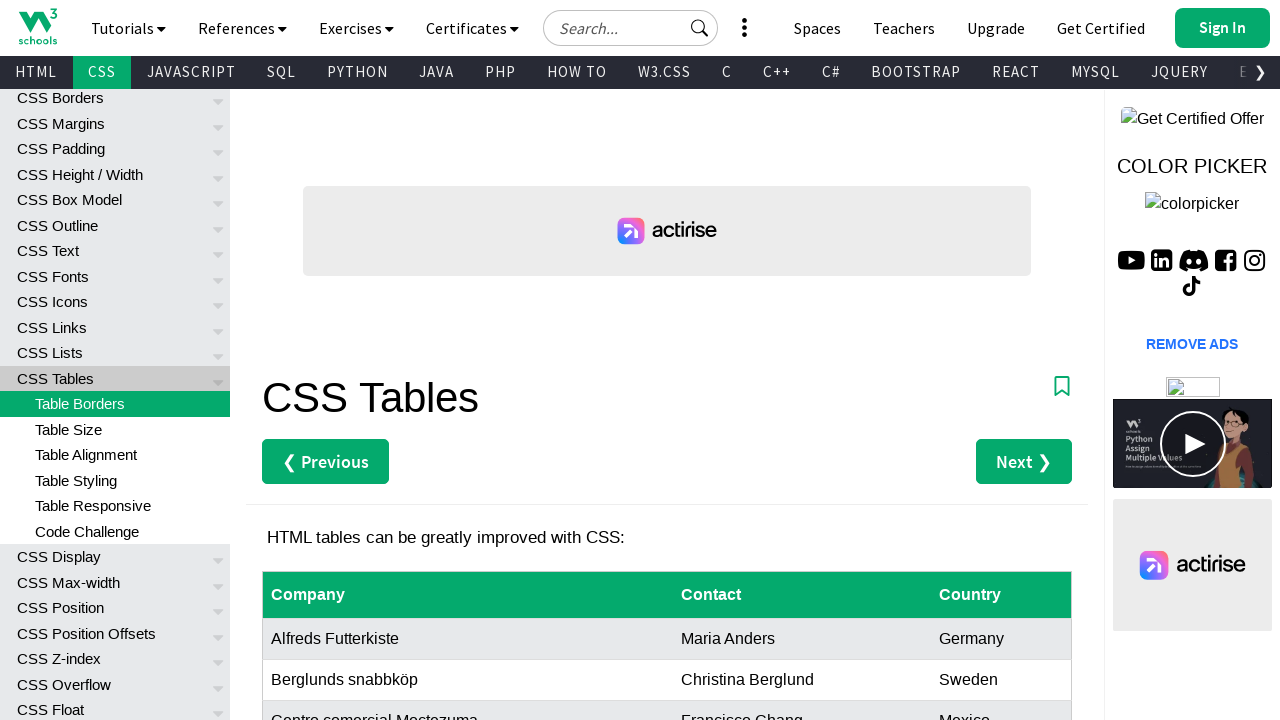

Verified that the cell text contains 'Can'
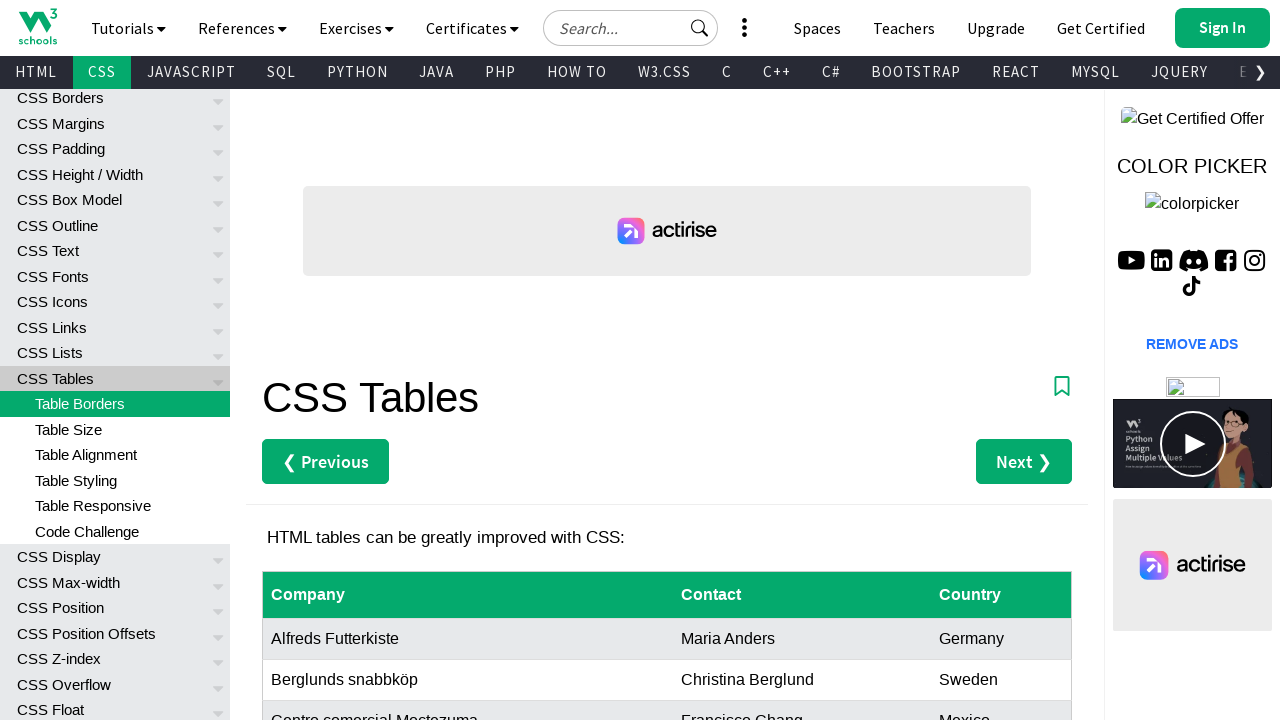

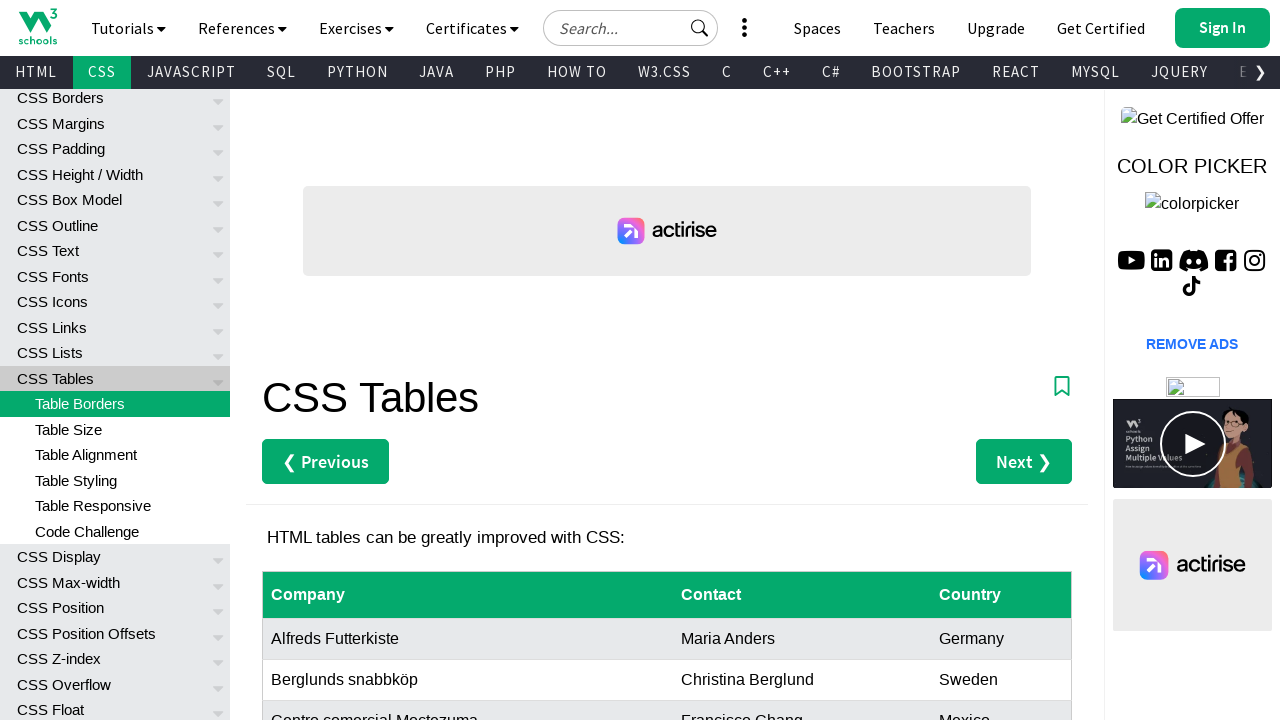